Navigates to the Rahul Shetty Academy homepage and verifies the page loads by checking the title.

Starting URL: https://rahulshettyacademy.com/

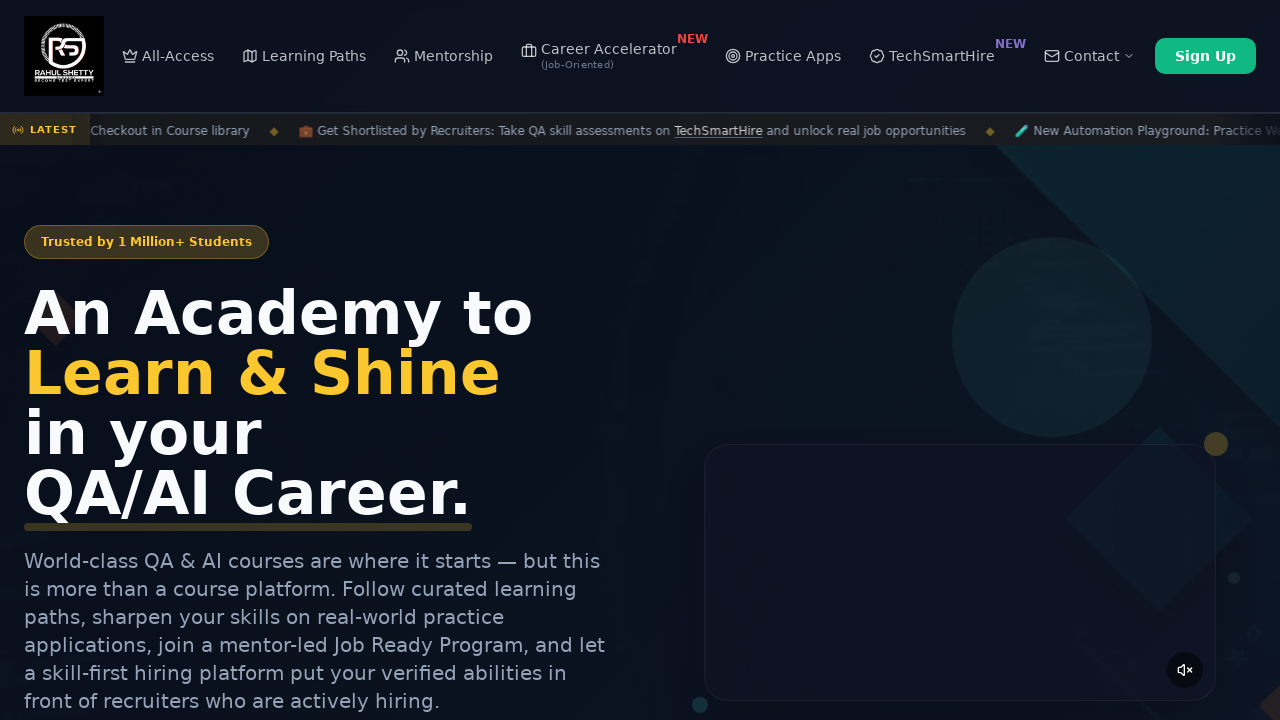

Waited for page to fully load (domcontentloaded state)
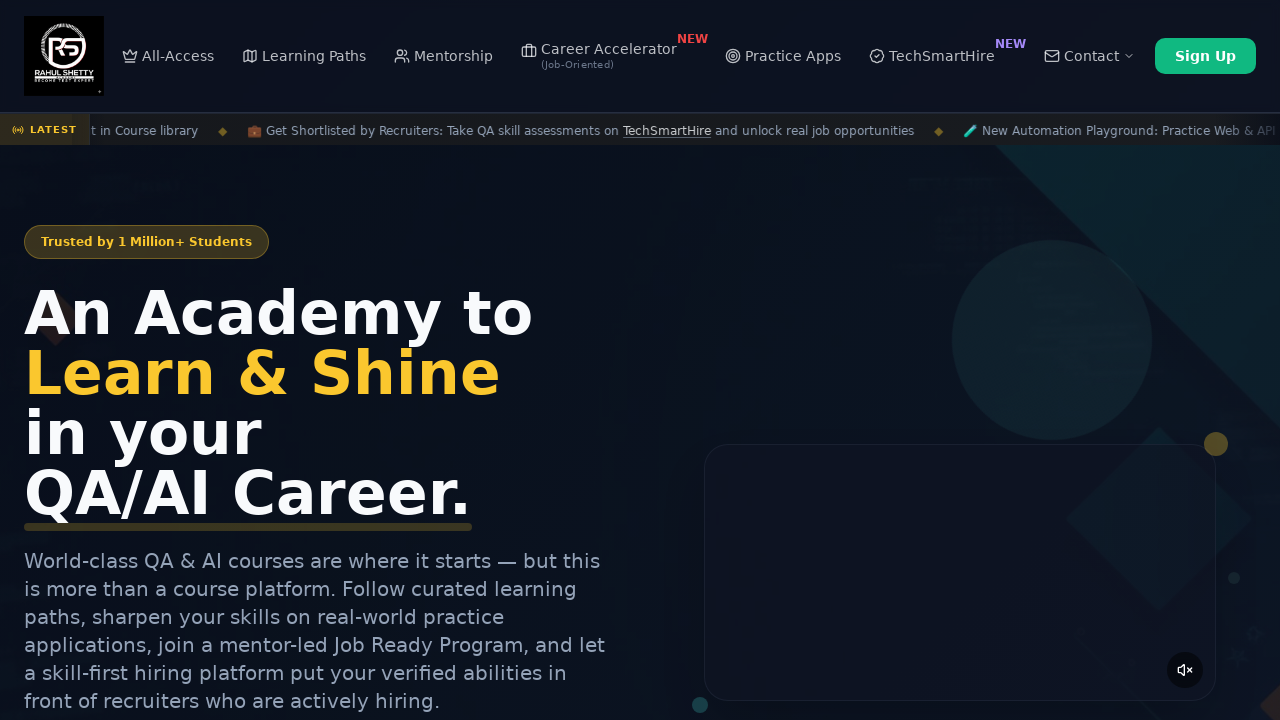

Retrieved page title
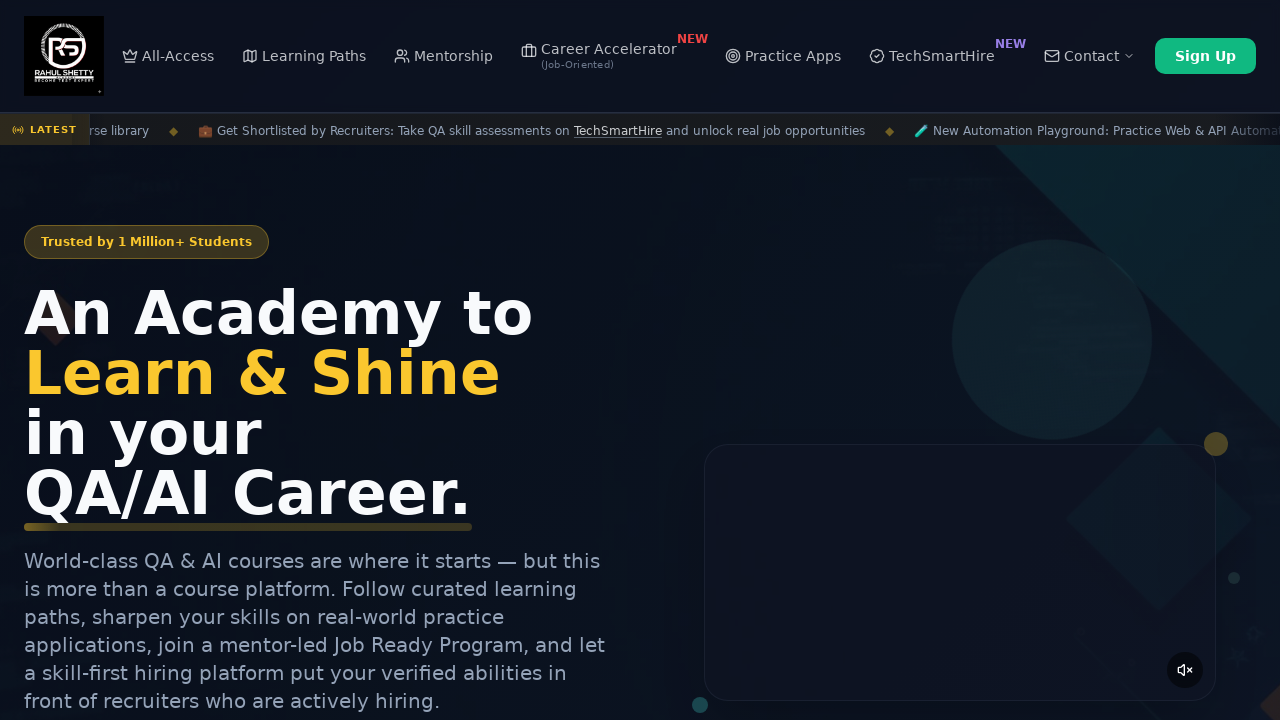

Verified that page title is not empty
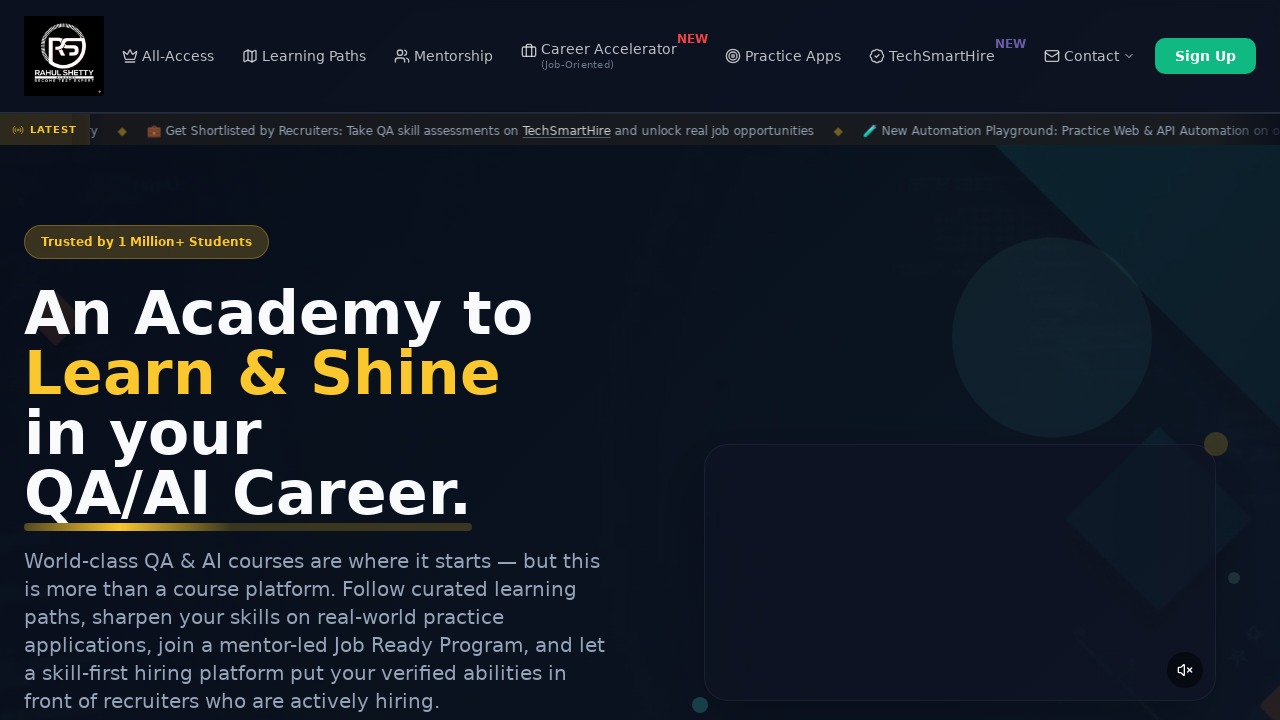

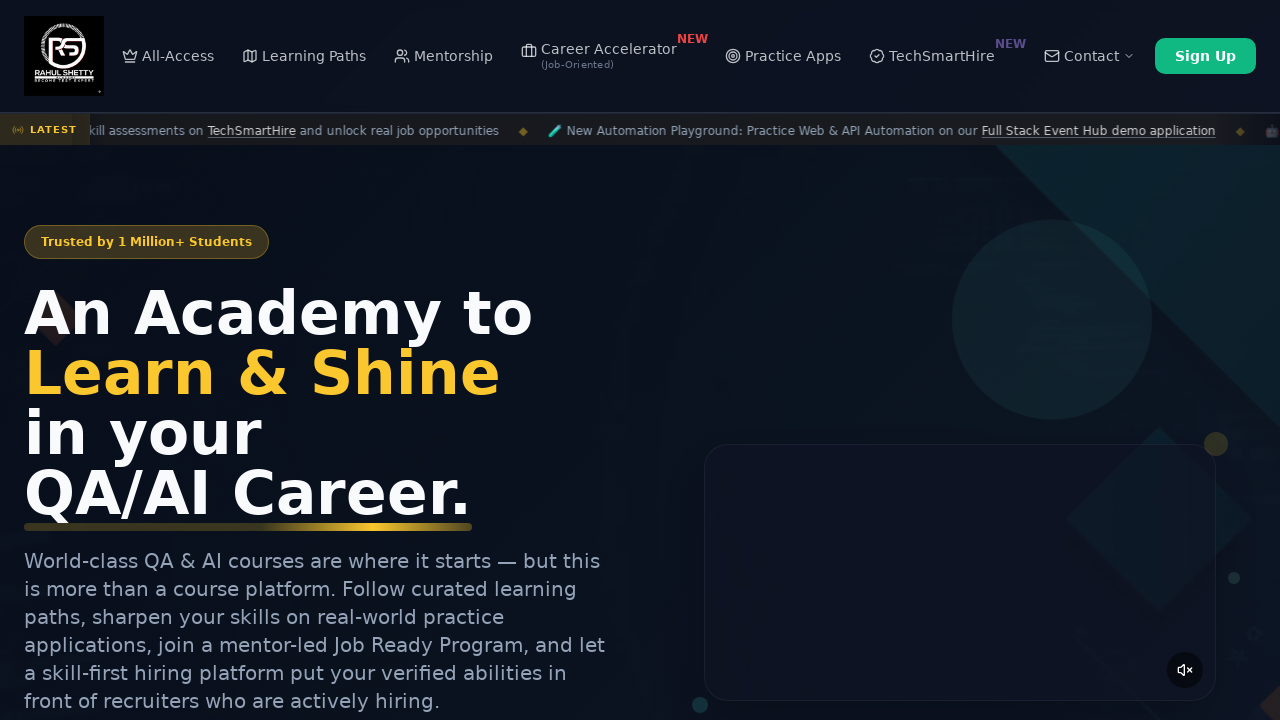